Fills out a complete registration form with user details including personal information, job details, and language preferences, then submits and verifies success message

Starting URL: https://practice.cydeo.com/registration_form

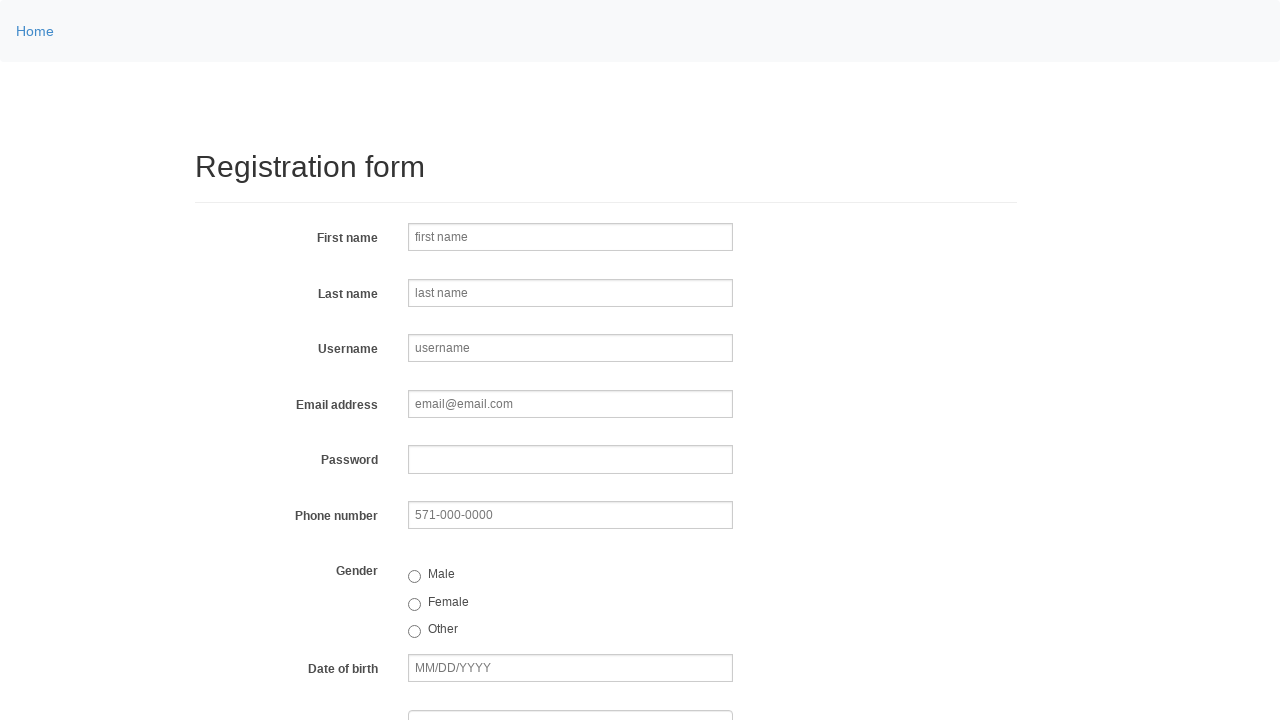

Filled first name field with 'John' on input[name='firstname']
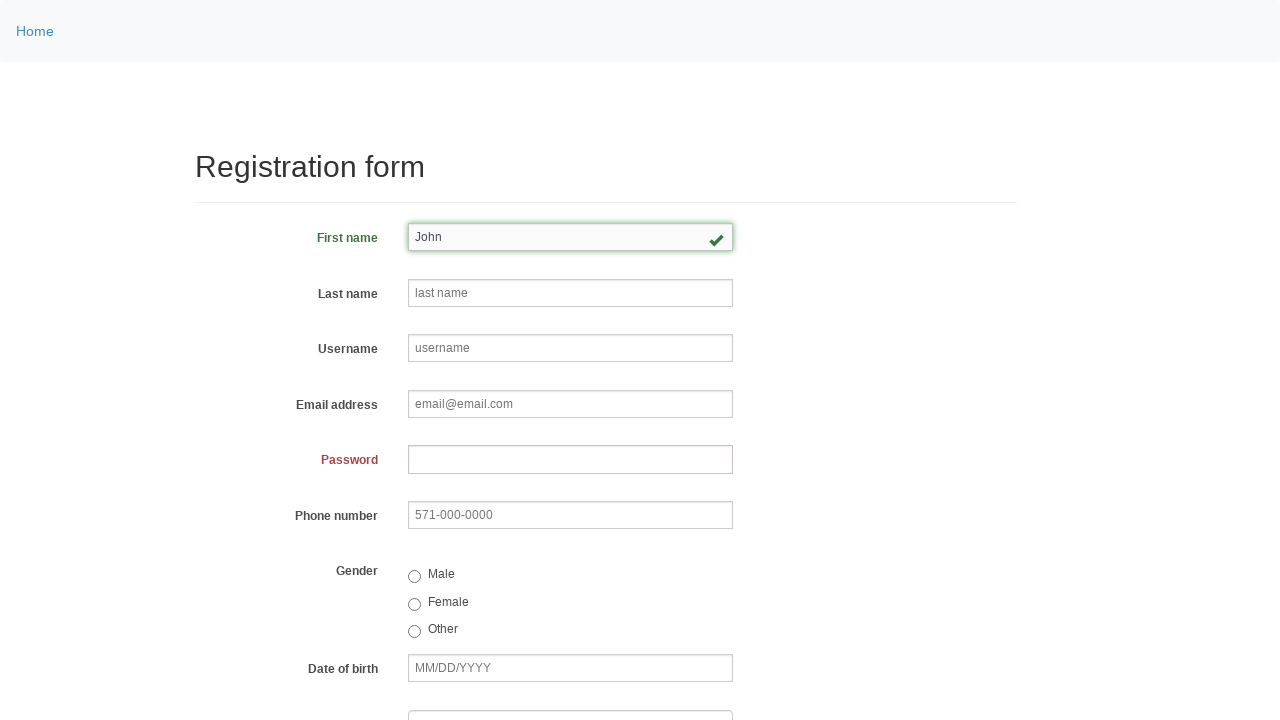

Filled last name field with 'Smith' on input[name='lastname']
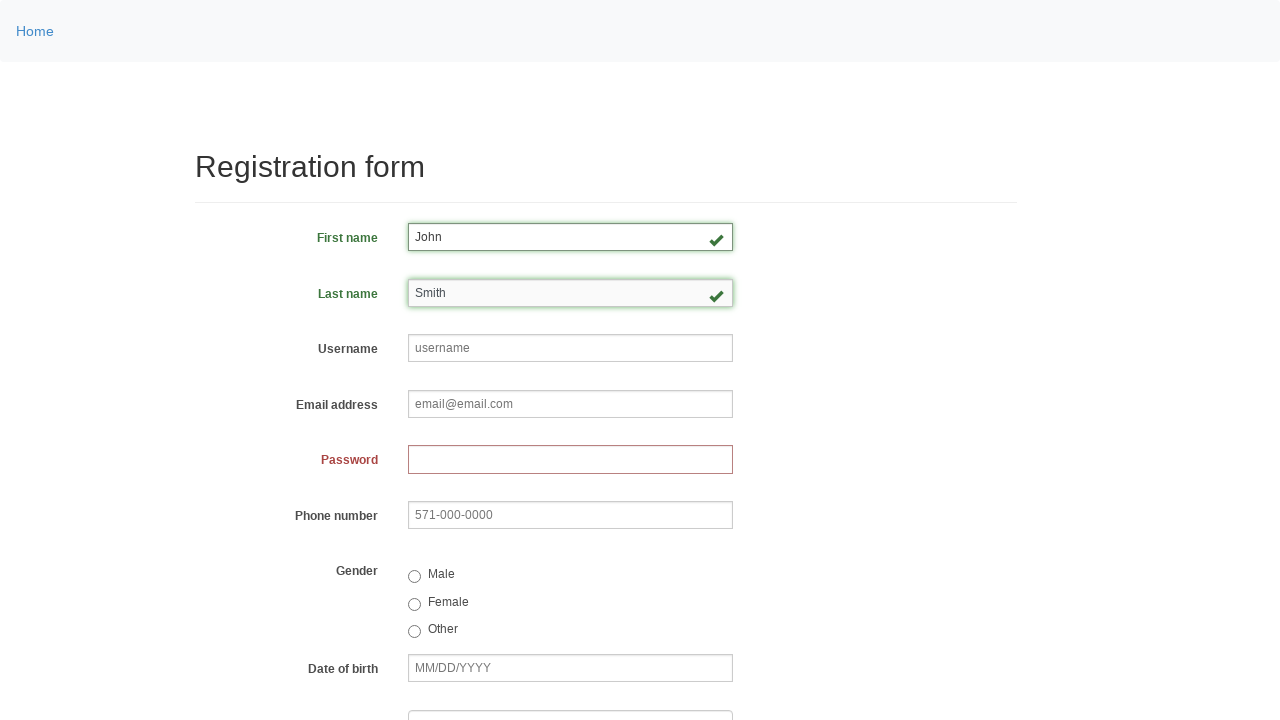

Filled username field with 'johnsmith123' on input[name='username']
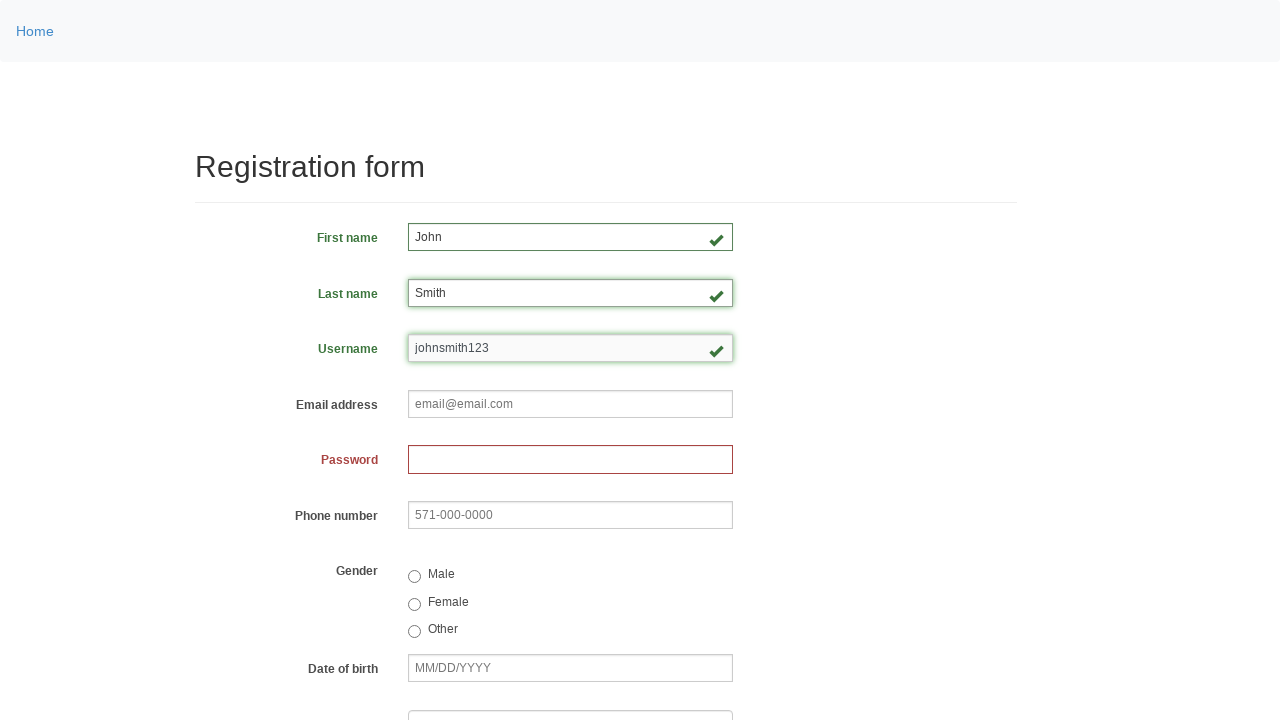

Filled email field with 'john.smith@email.com' on input[name='email']
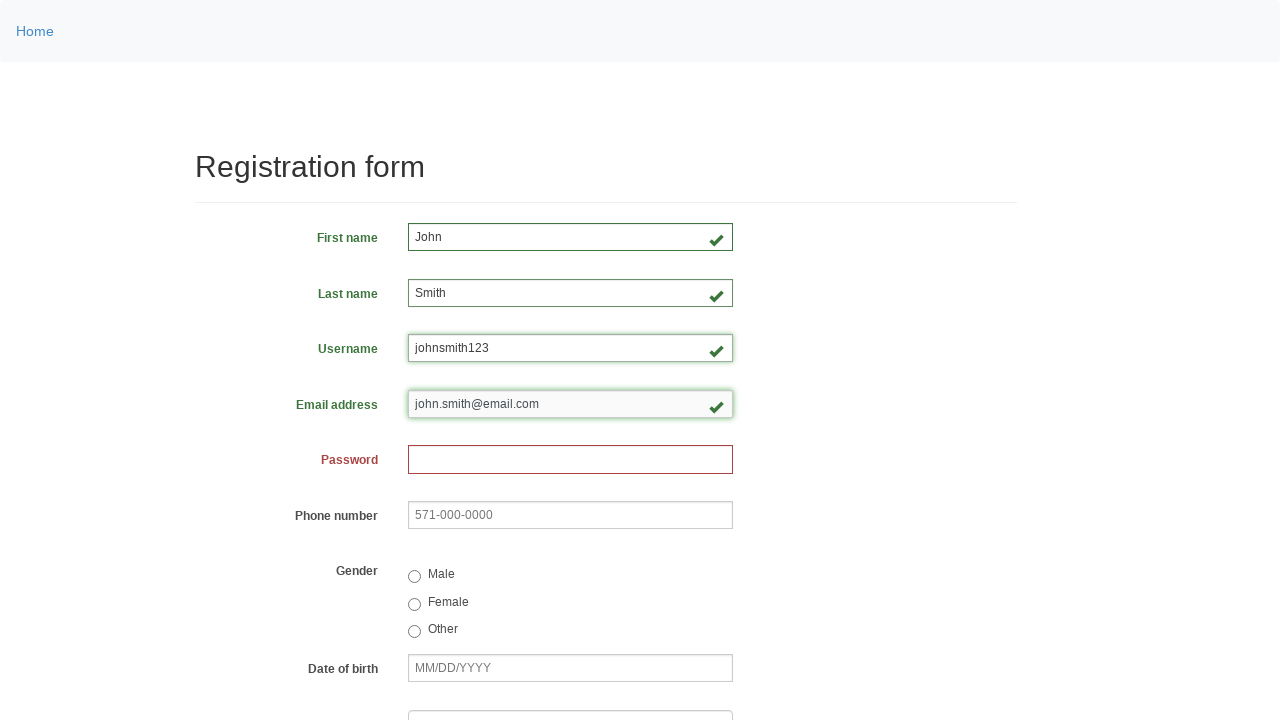

Filled password field with 'John1234' on input[name='password']
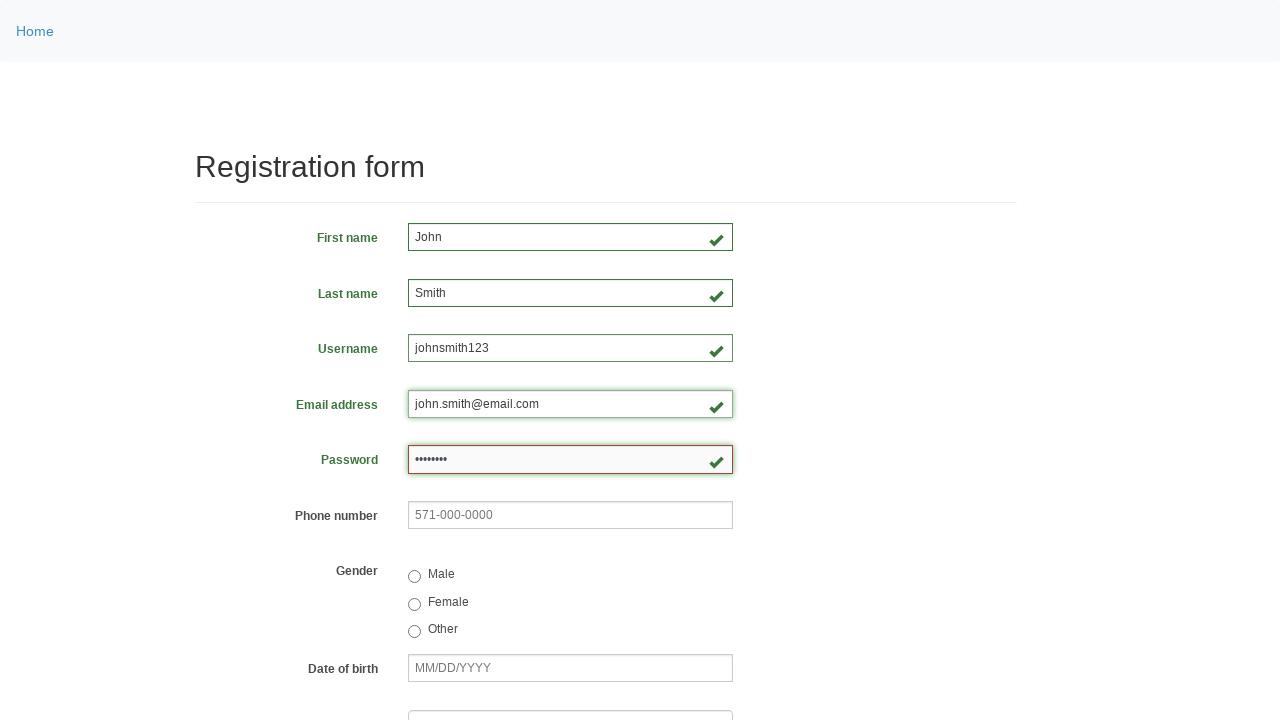

Filled phone number field with '123-456-7890' on input[name='phone']
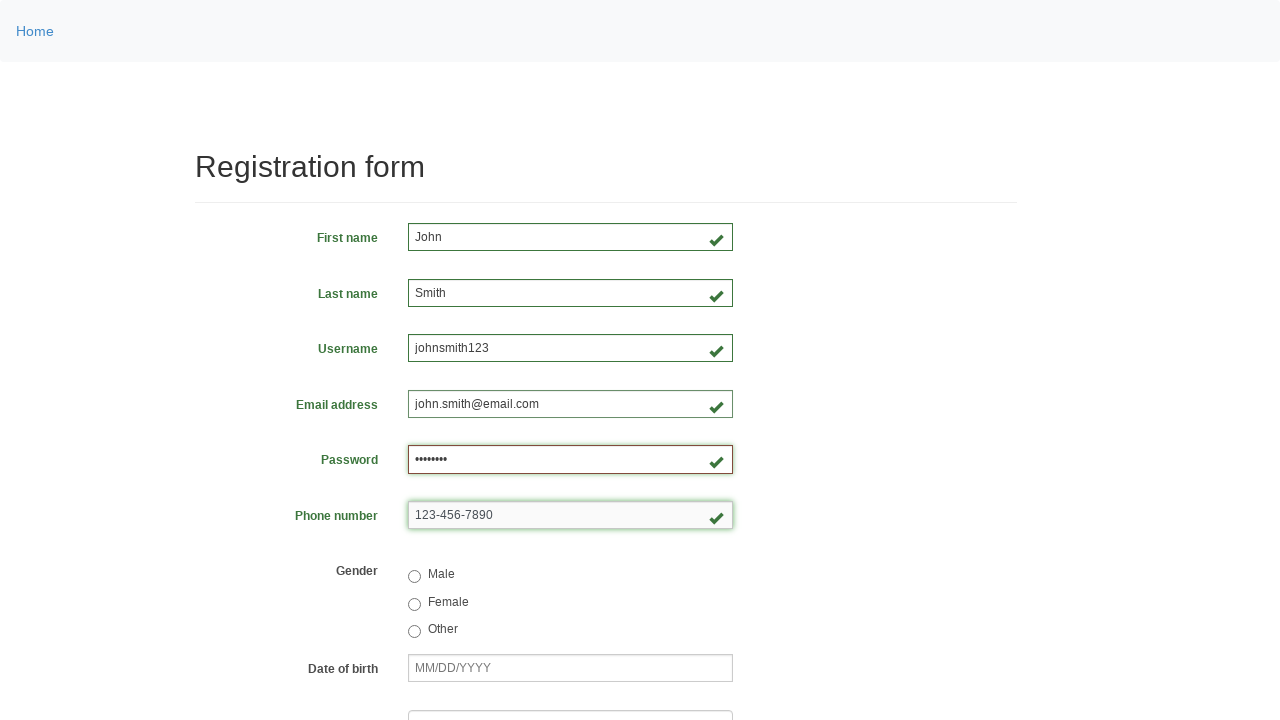

Selected 'Male' gender option at (414, 577) on input[value='male']
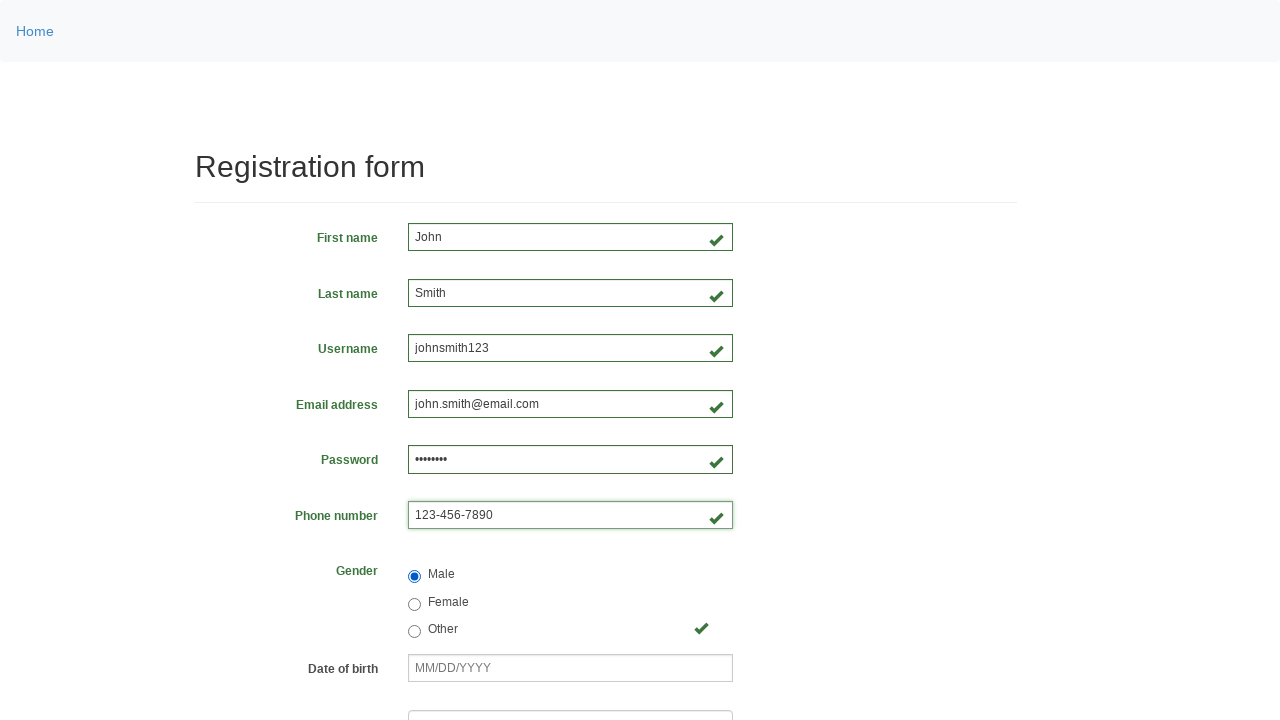

Filled date of birth field with '01/28/1990' on input[name='birthday']
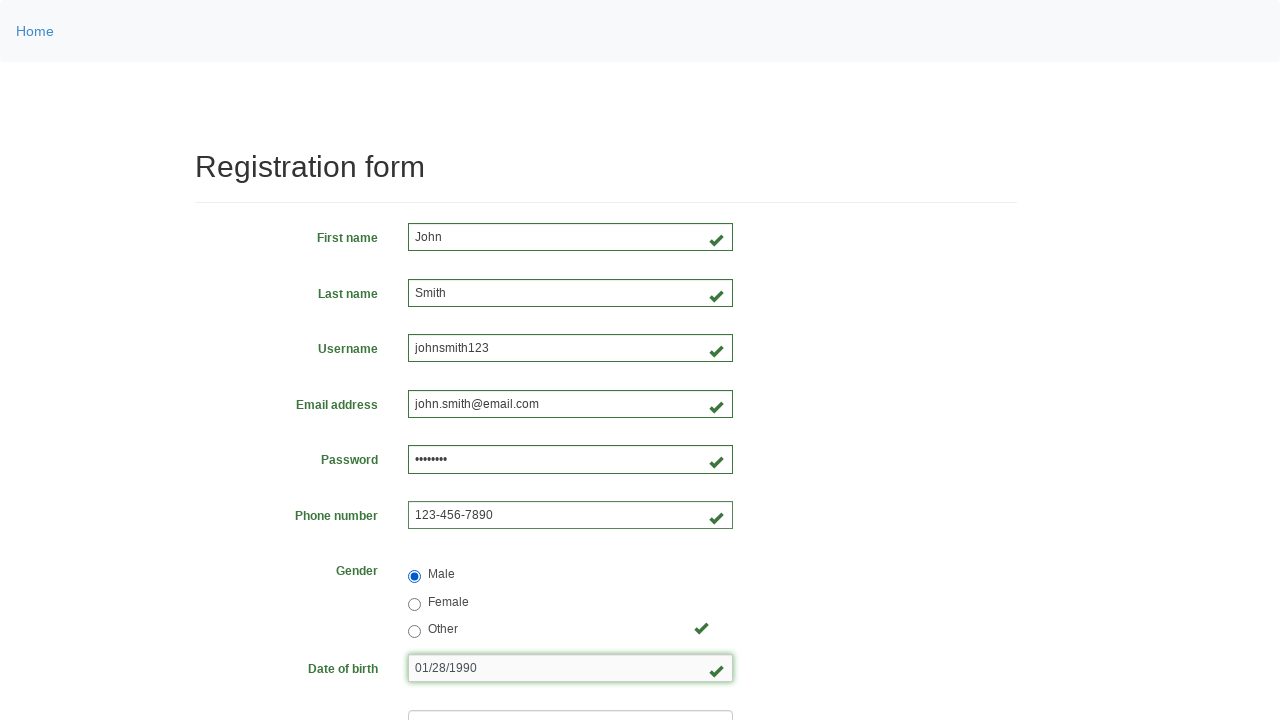

Selected 'Department of Engineering' from department dropdown on select[name='department']
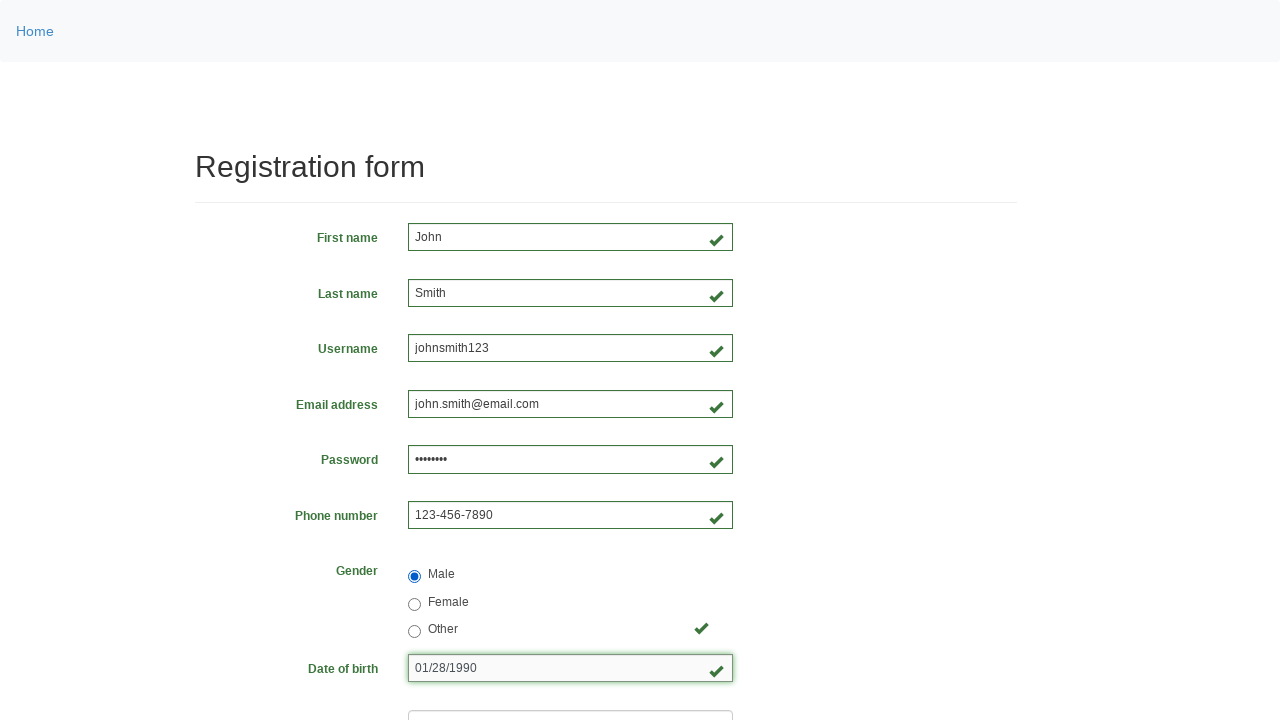

Selected 'SDET' from job title dropdown on select[name='job_title']
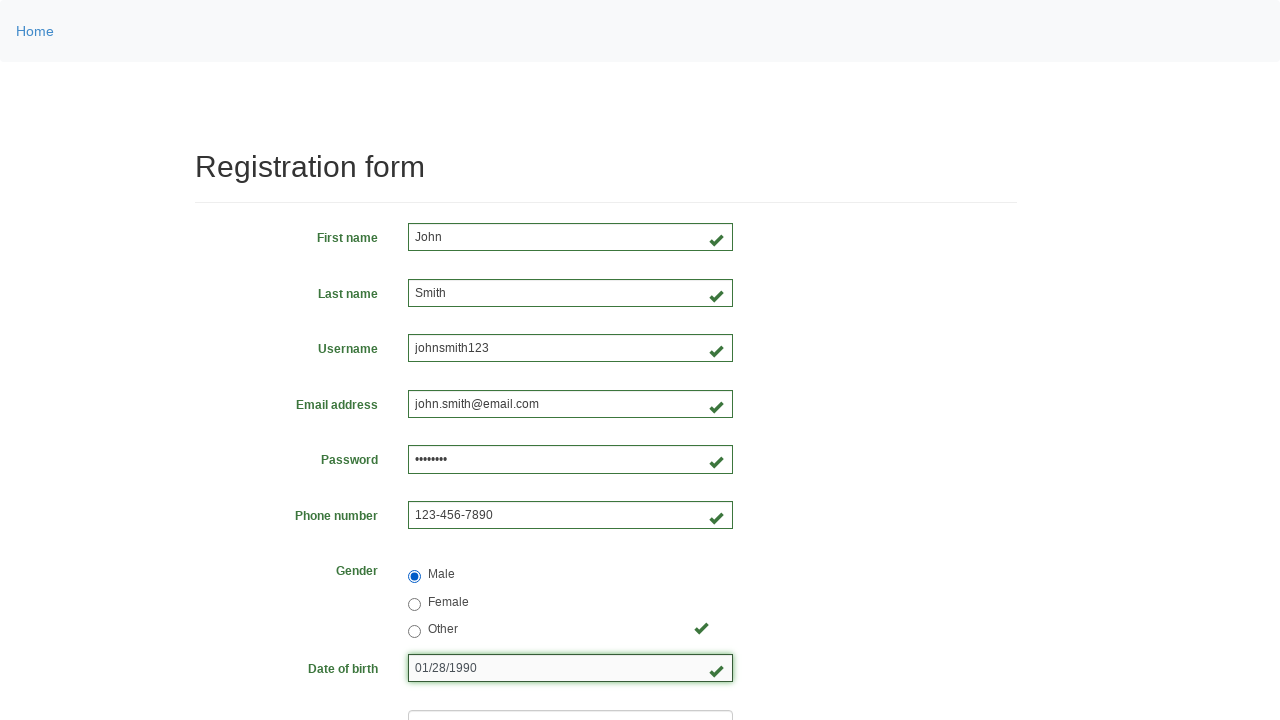

Selected 'Java' language checkbox at (465, 468) on input[value='java']
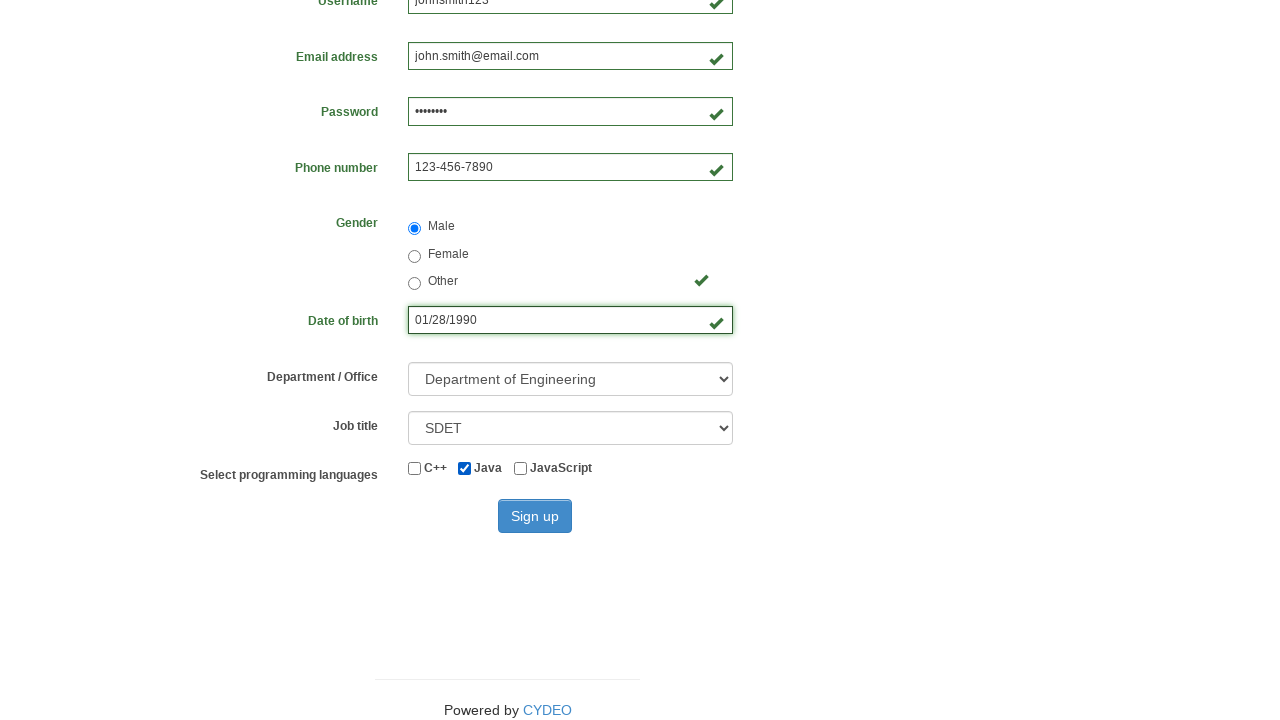

Clicked Sign up button to submit registration form at (535, 516) on button[id='wooden_spoon']
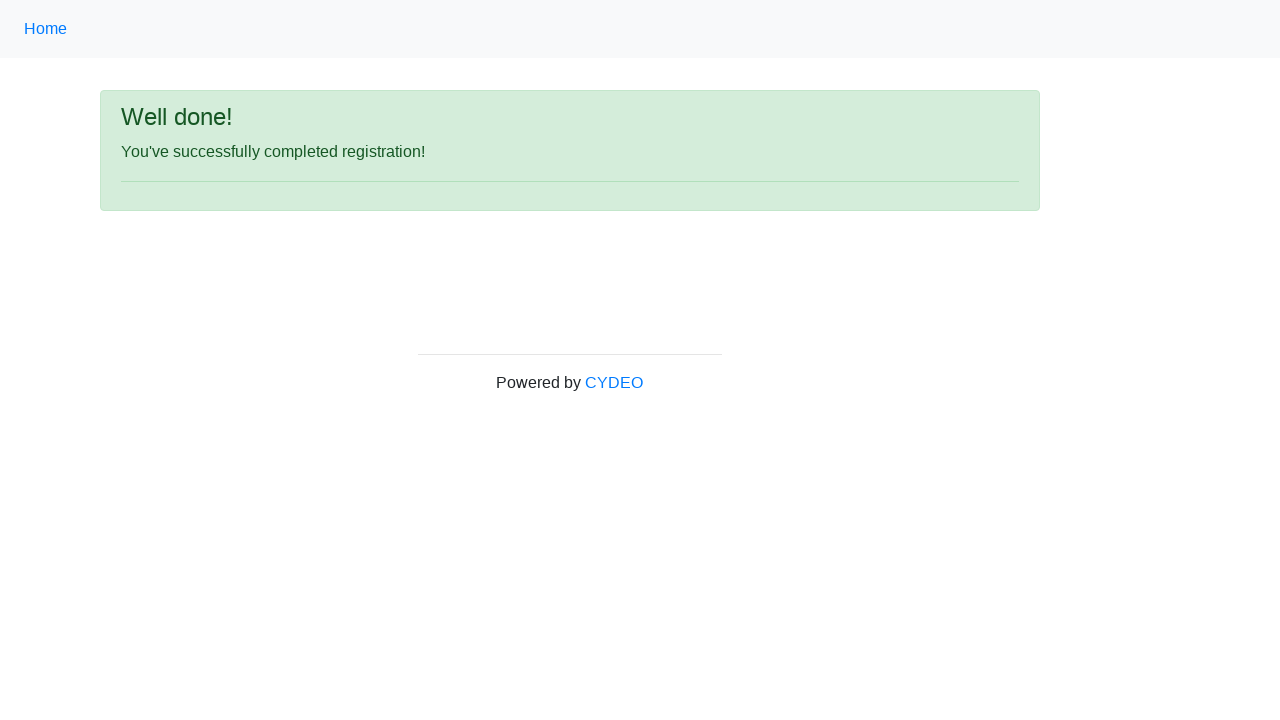

Success message 'Well done!' appeared
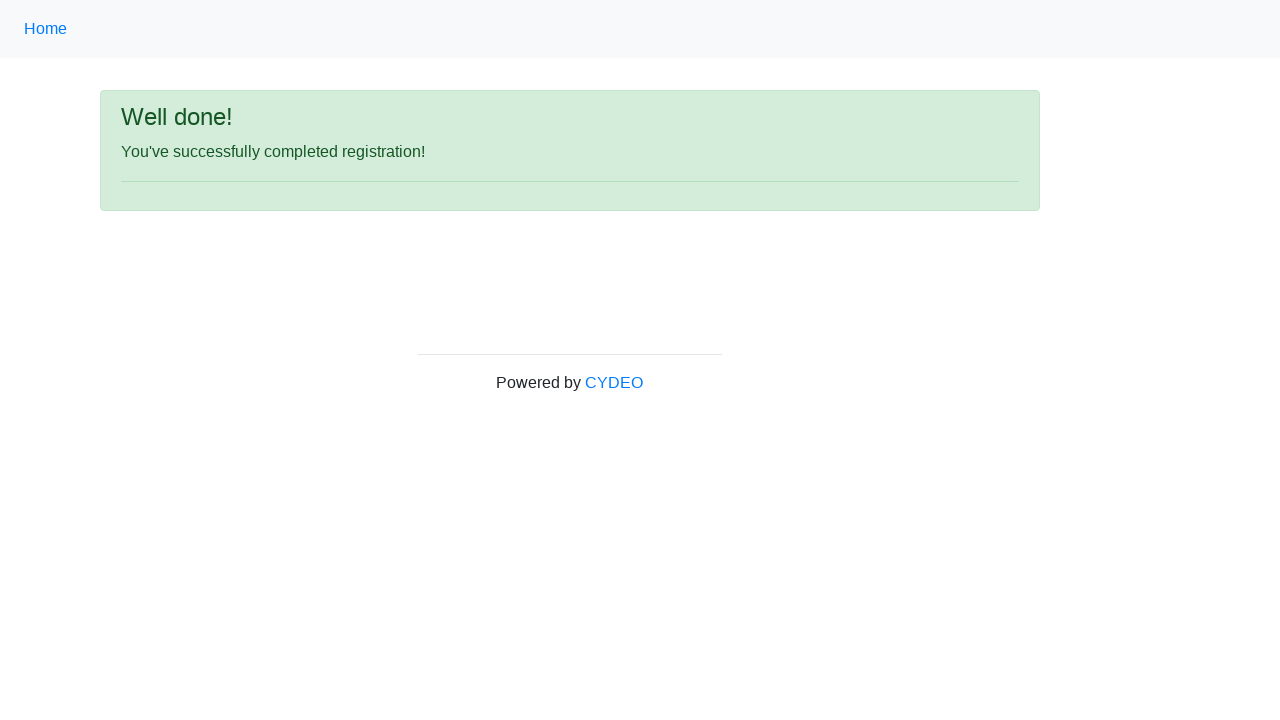

Verified success message 'Well done!' is present in page content
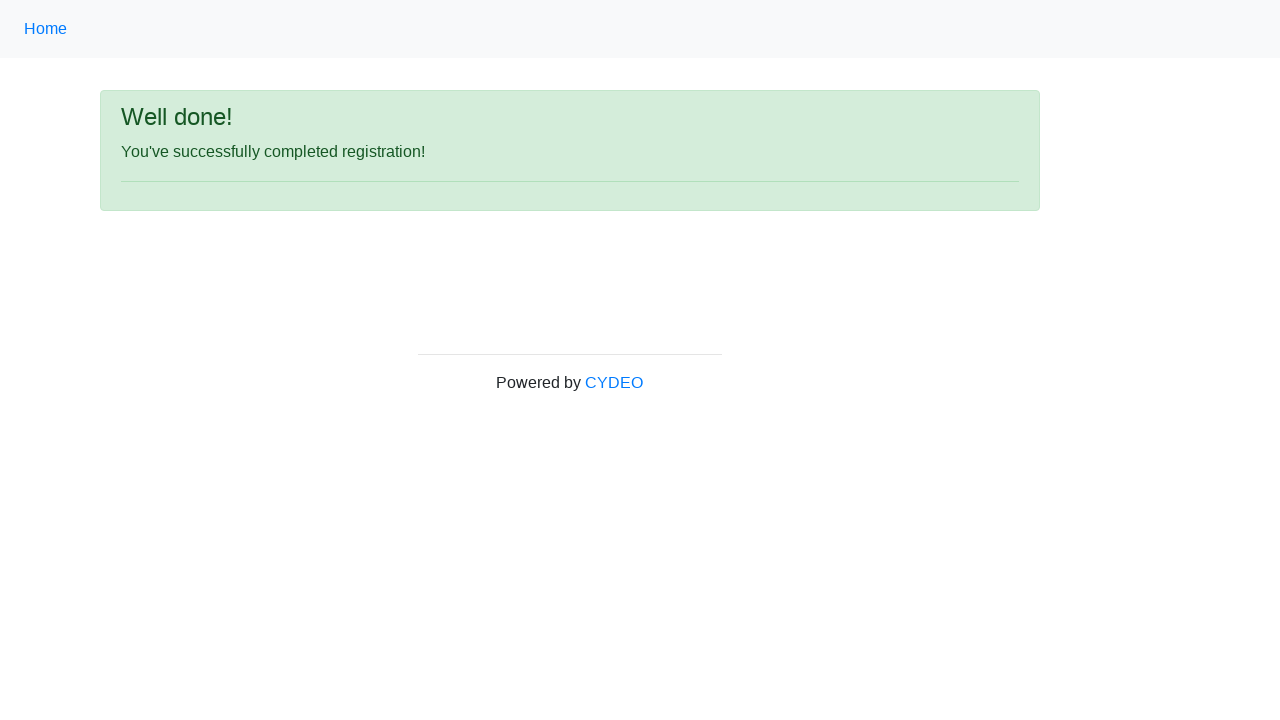

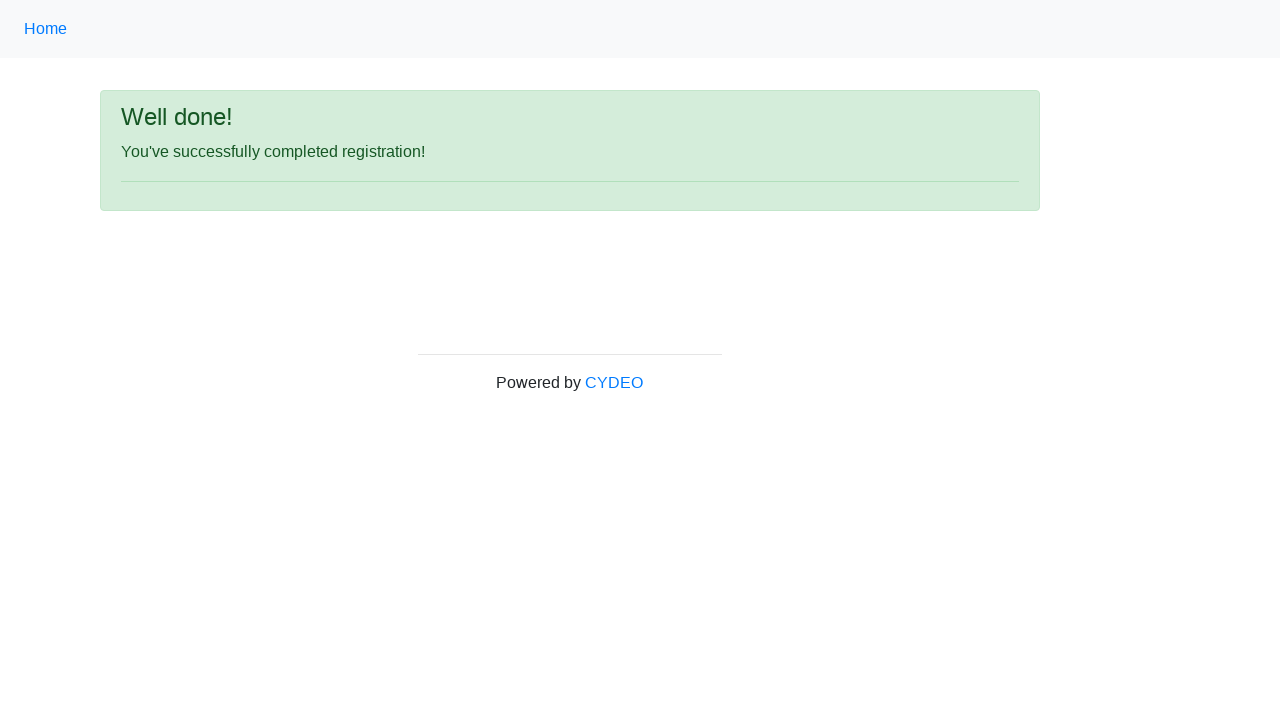